Tests form authentication page by filling username and password fields and submitting

Starting URL: https://the-internet.herokuapp.com/?ref=hackernoon.com

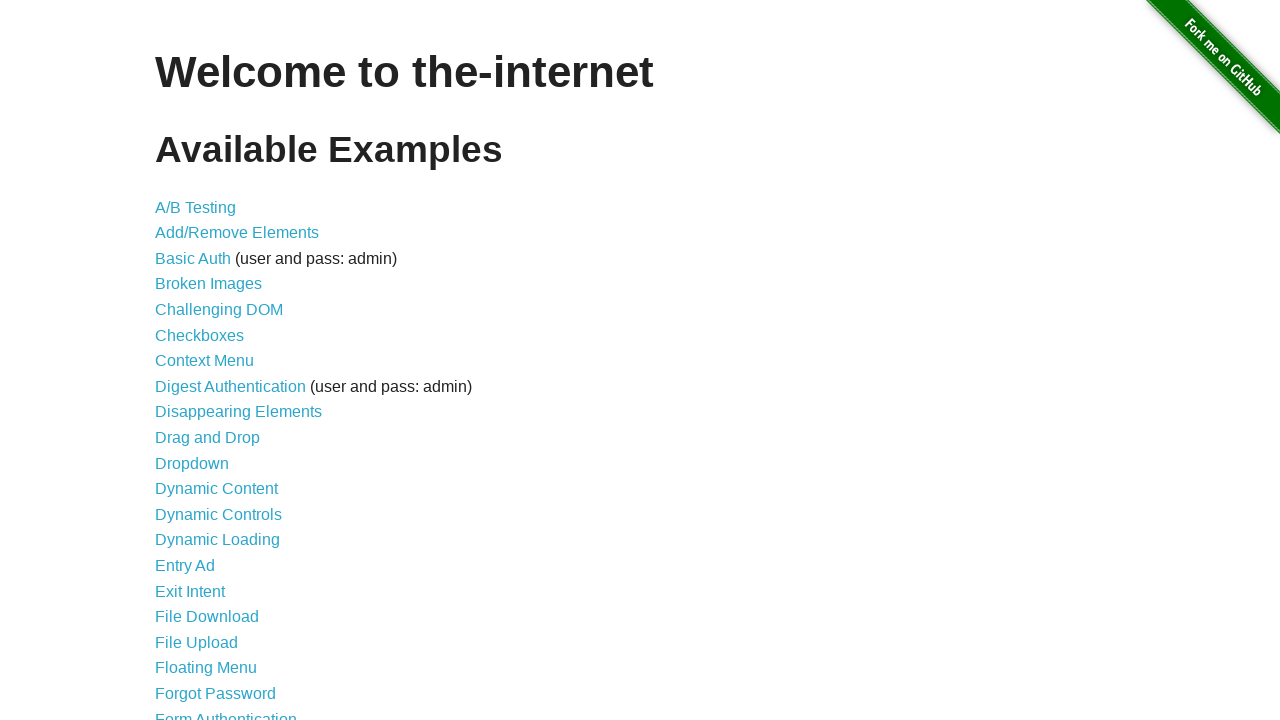

Clicked on Form Authentication link at (226, 712) on xpath=//a[contains(text(),'Form')]
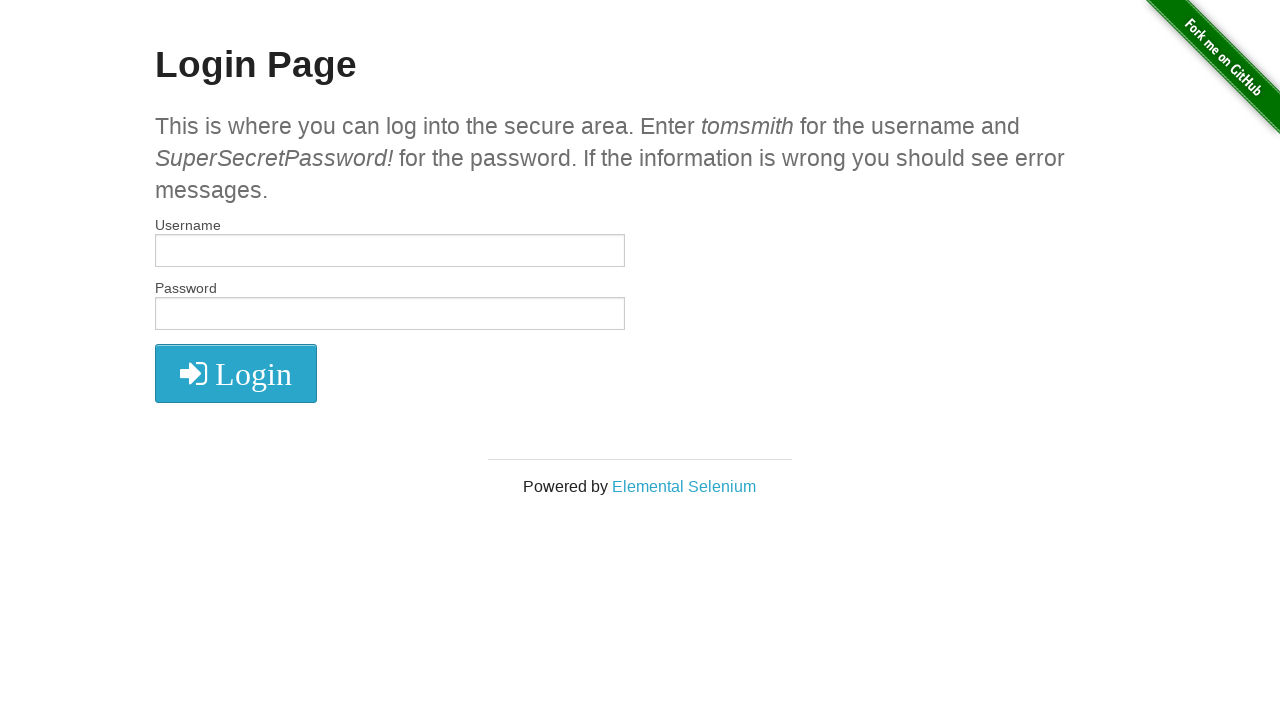

Filled username field with 'testuser123' on input[name='username']
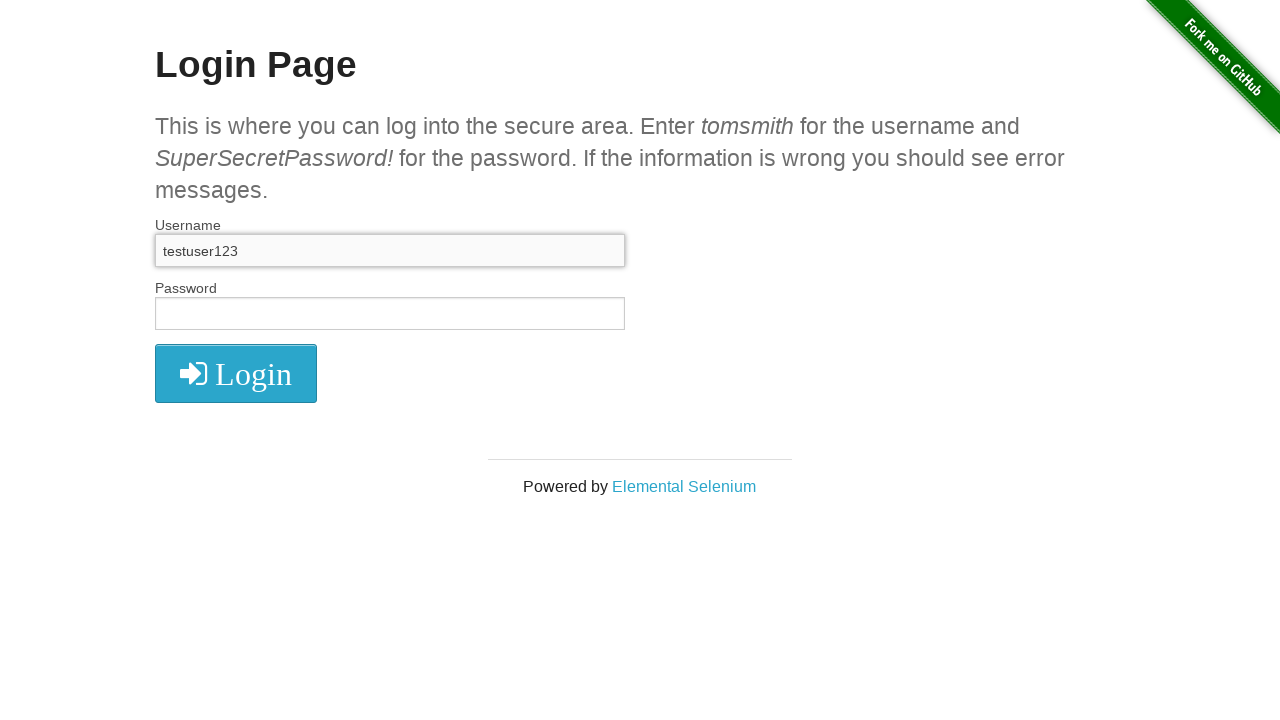

Filled password field with 'testpass456' on input[name='password']
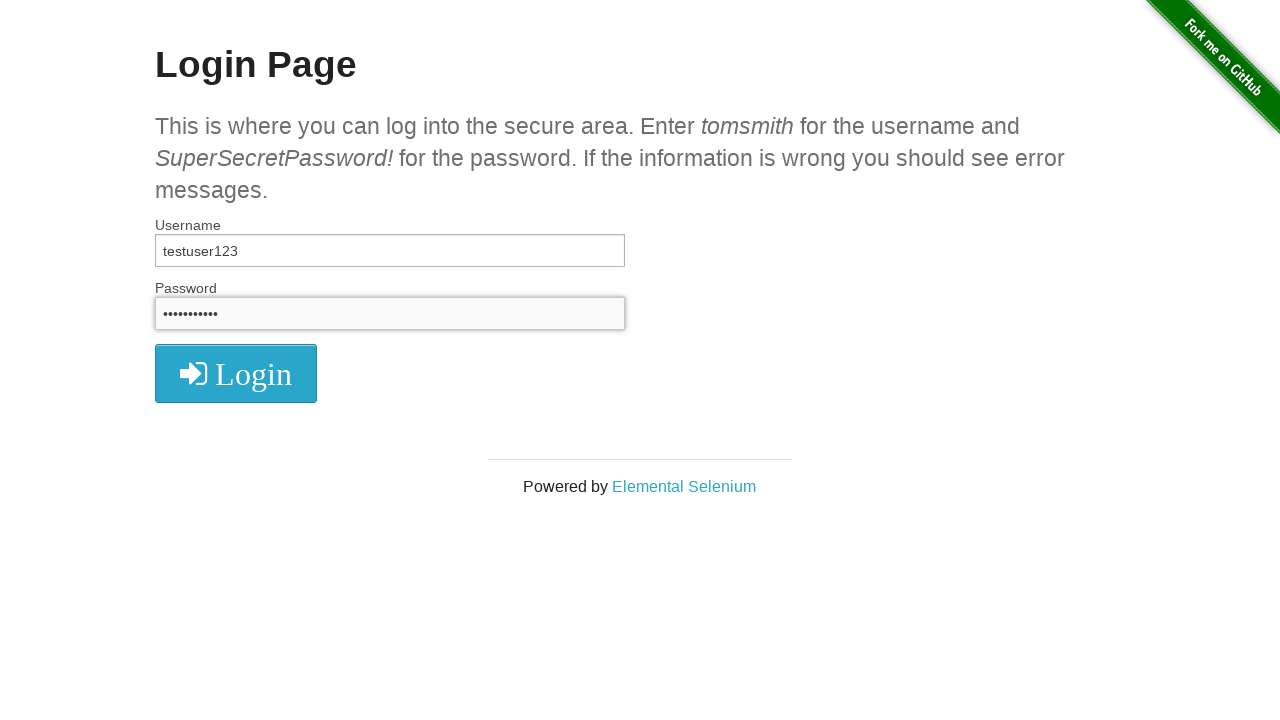

Clicked submit button to authenticate at (236, 373) on xpath=//button[@class='radius']
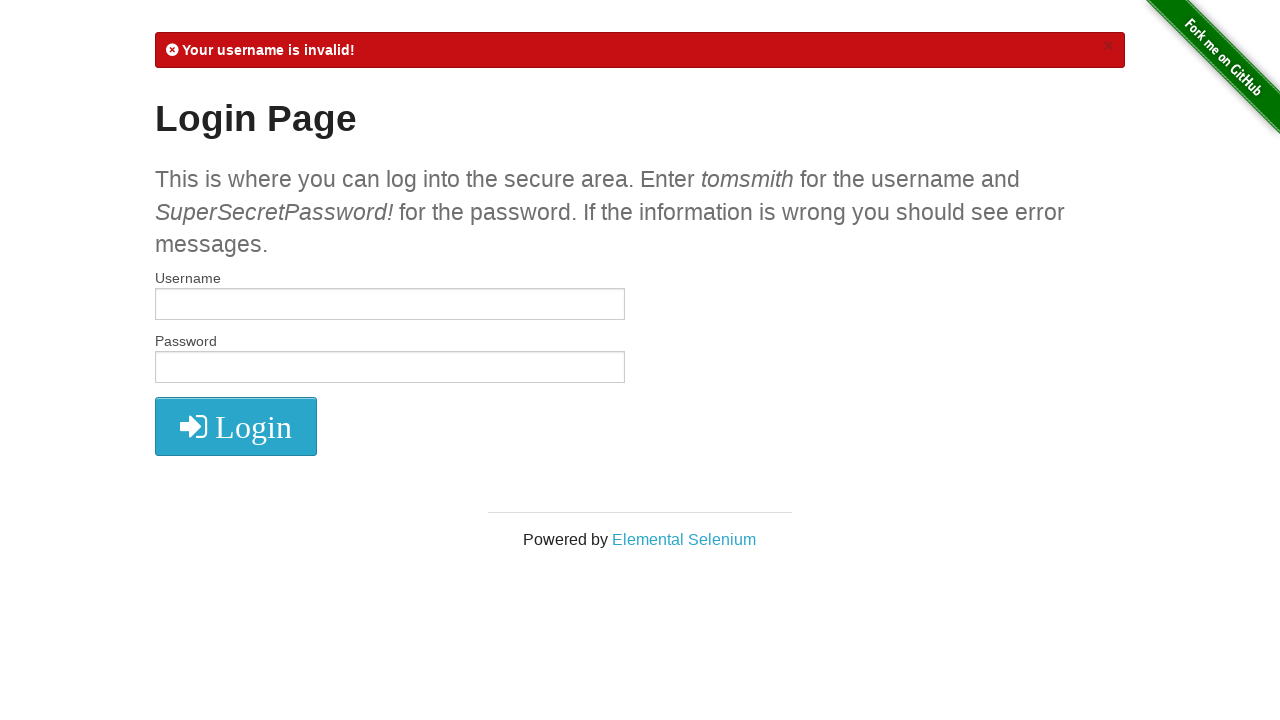

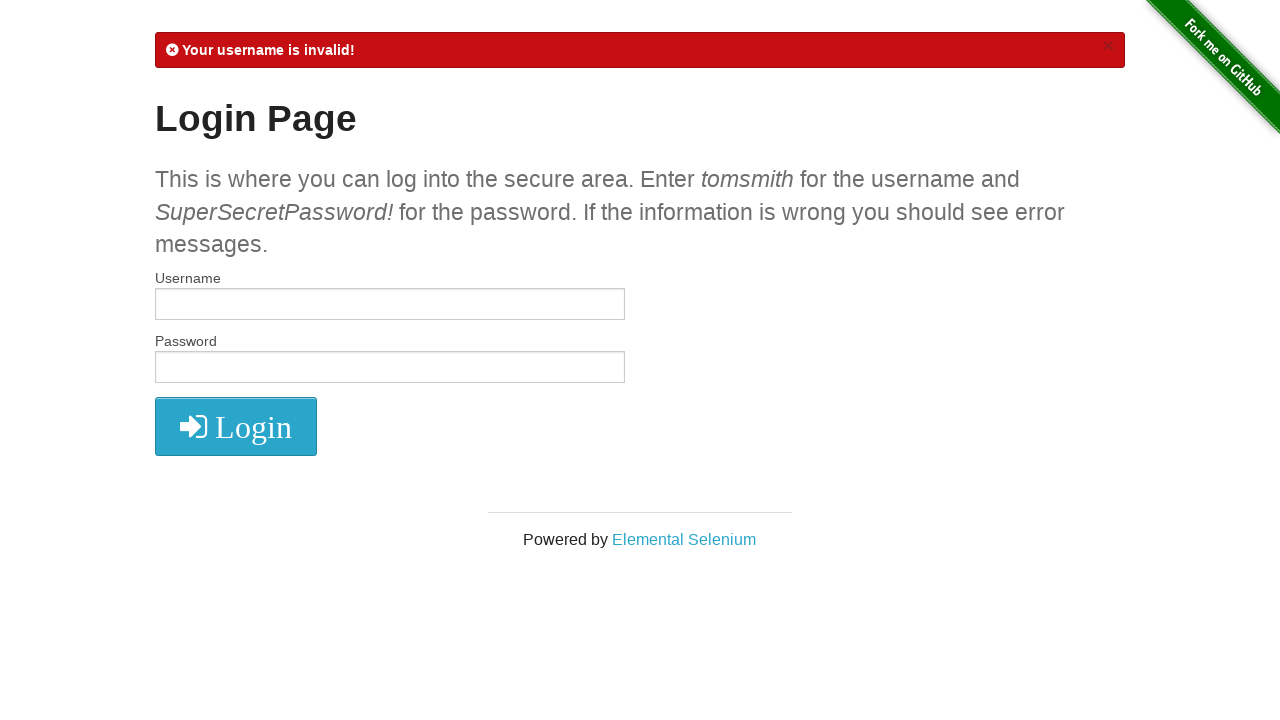